Navigates to the Rediff homepage and waits for the page to load. The original script checked HTTP response codes before navigating, but the core browser action is simply visiting the homepage.

Starting URL: https://www.rediff.com/

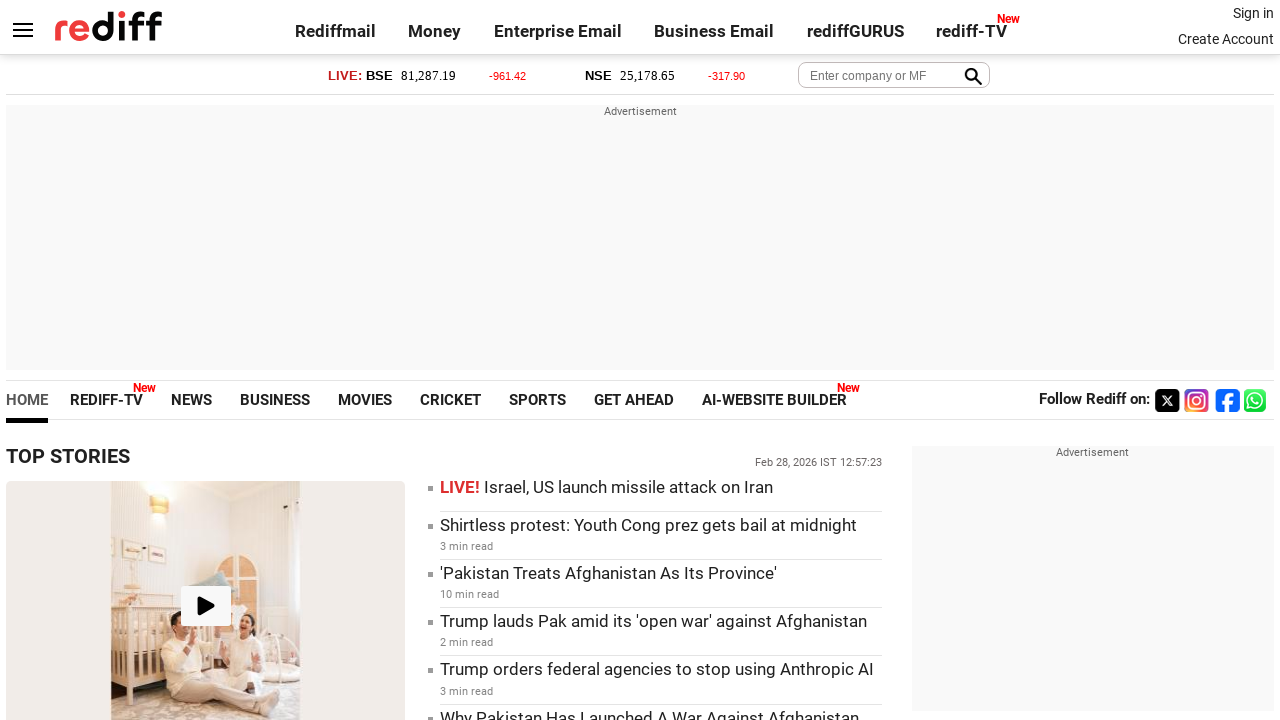

Navigated to Rediff homepage
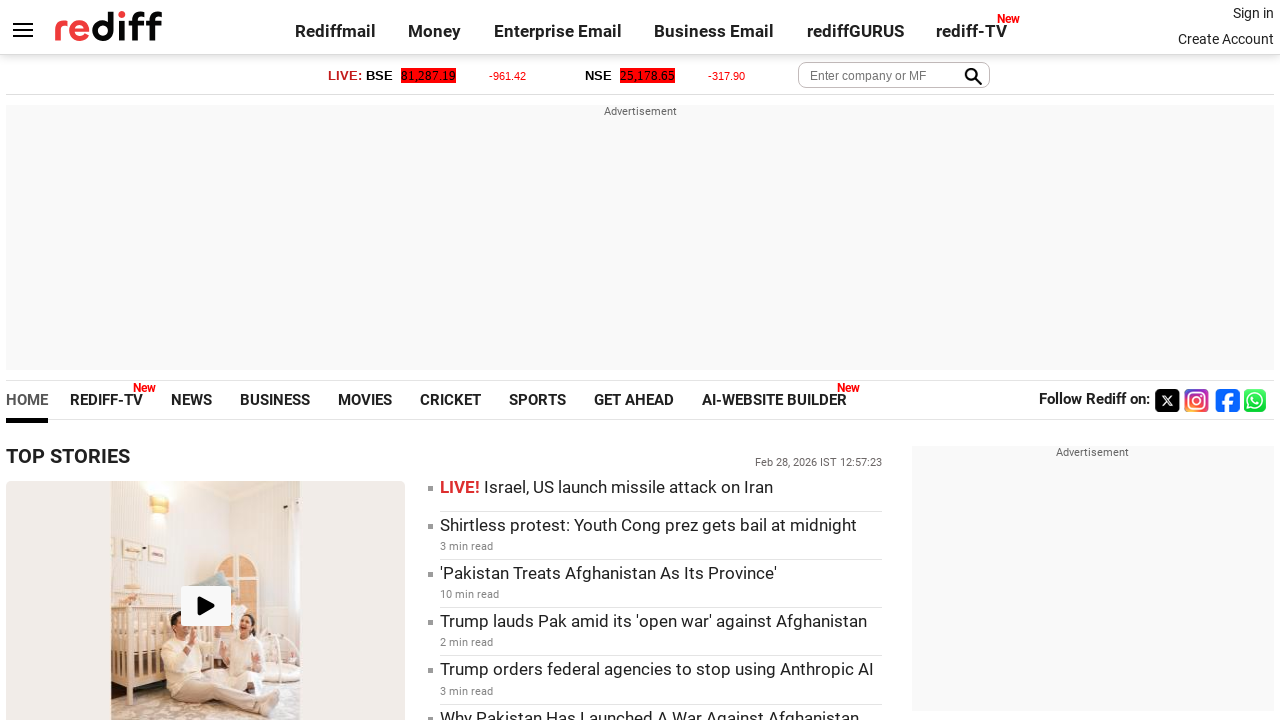

Page DOM content loaded
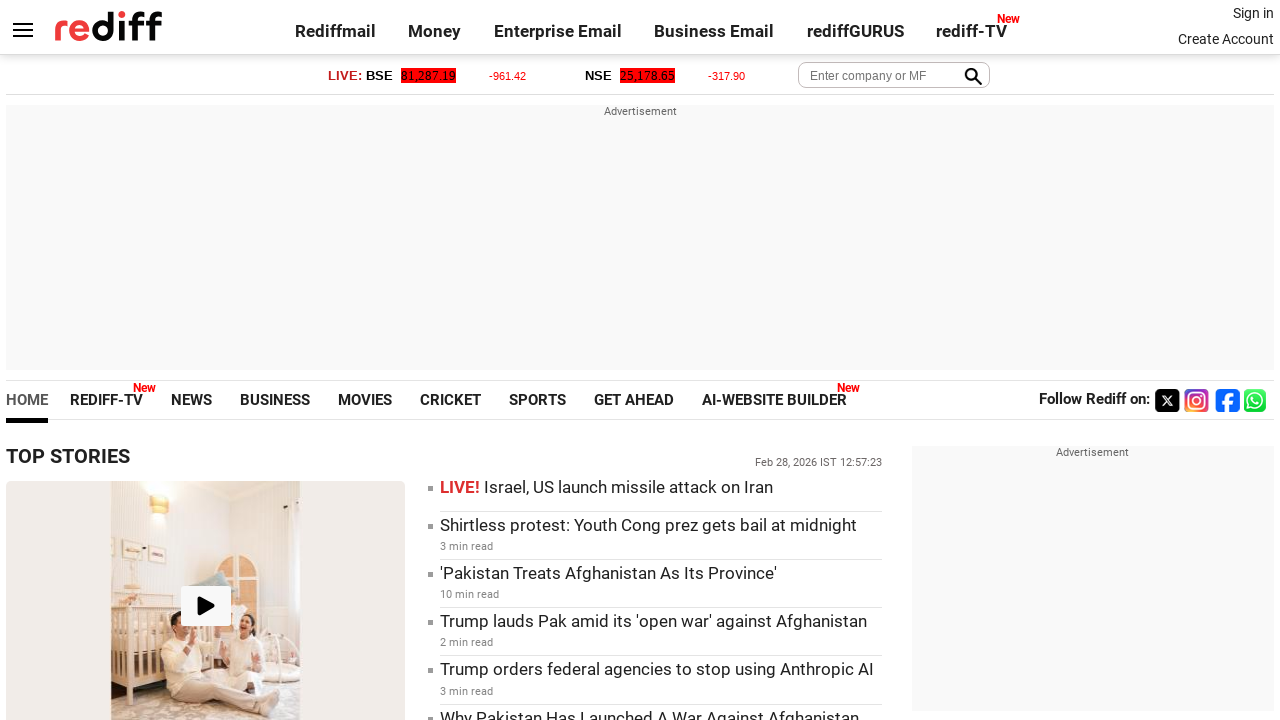

Body element verified to be present
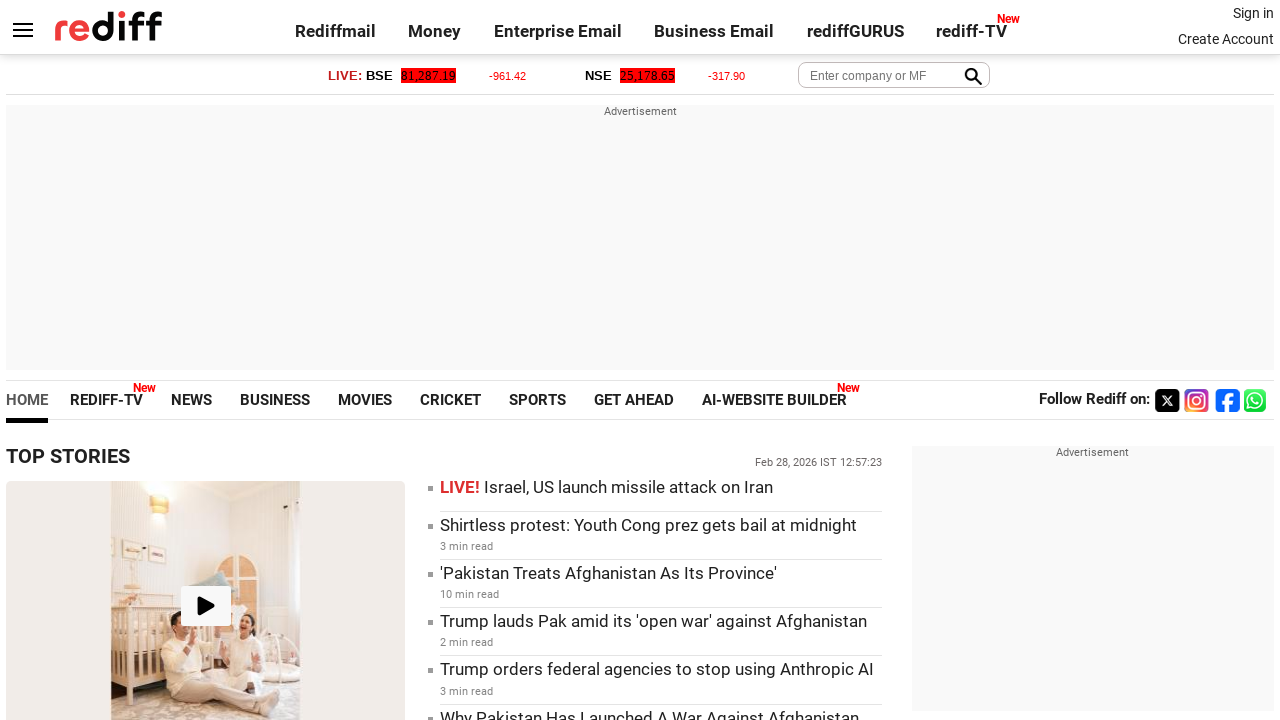

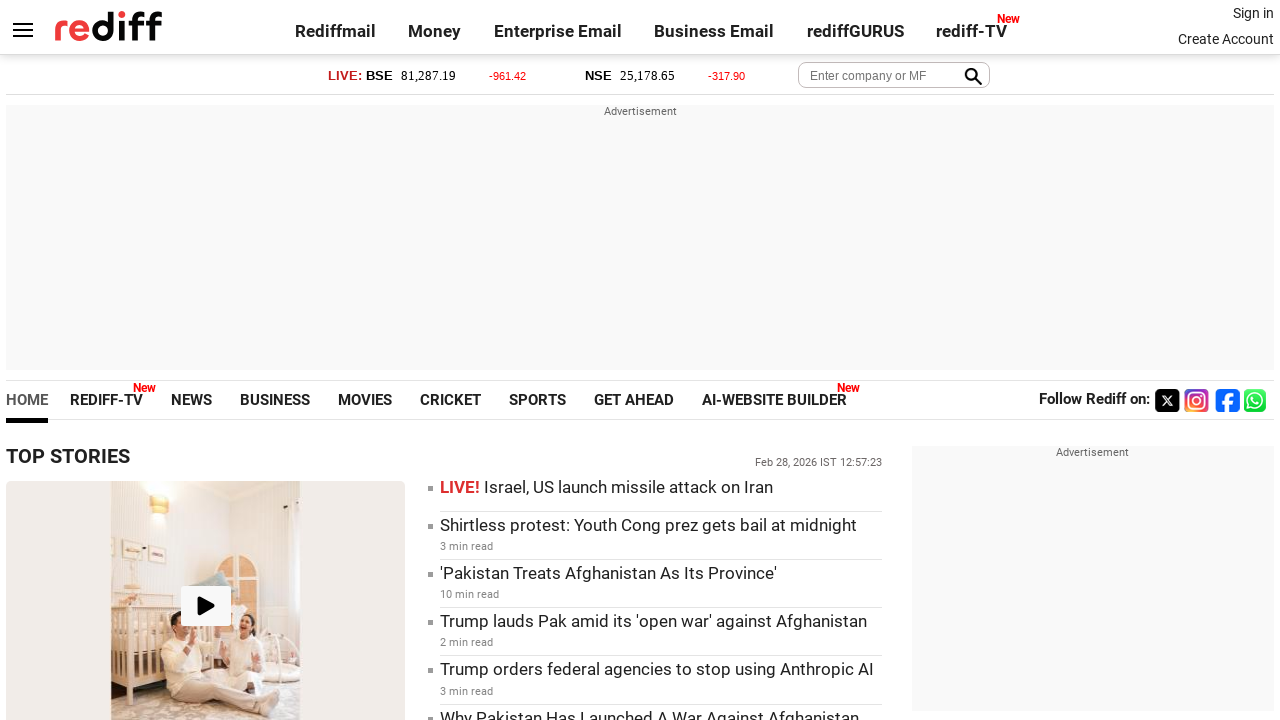